Tests counting items in a list by locating within a parent container

Starting URL: https://bonigarcia.dev/selenium-webdriver-java/index.html

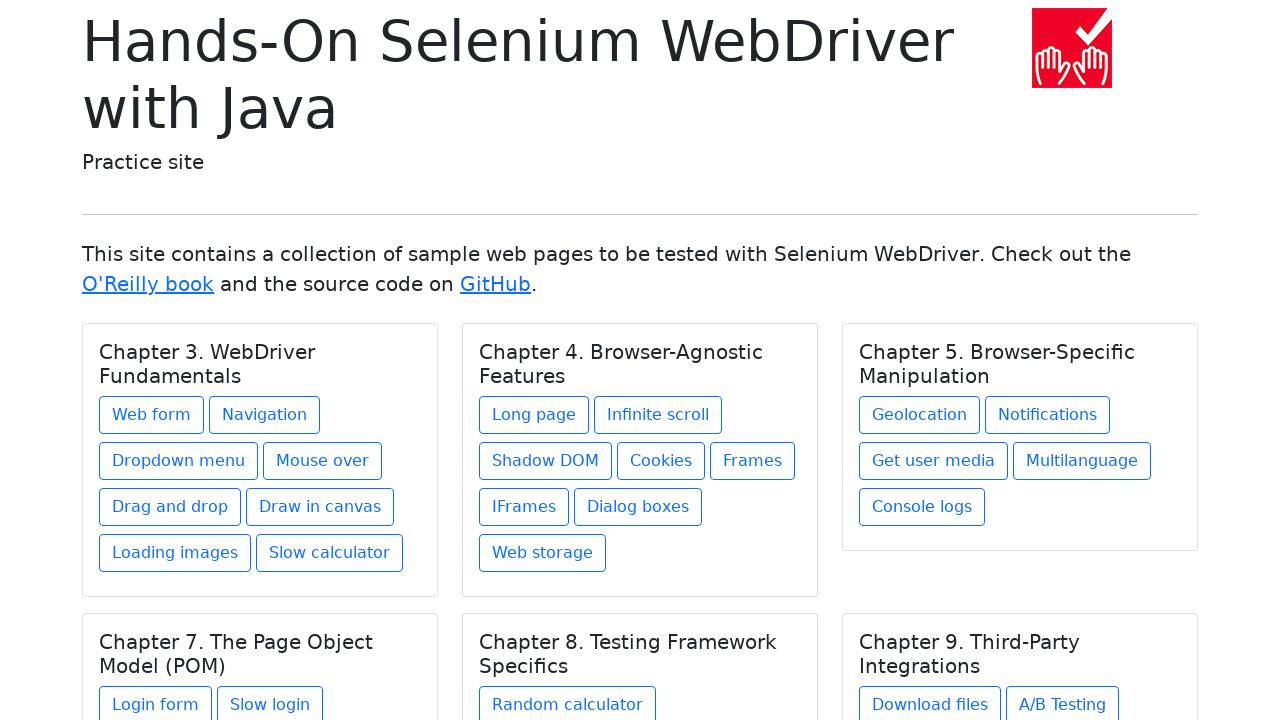

Navigated to the index page
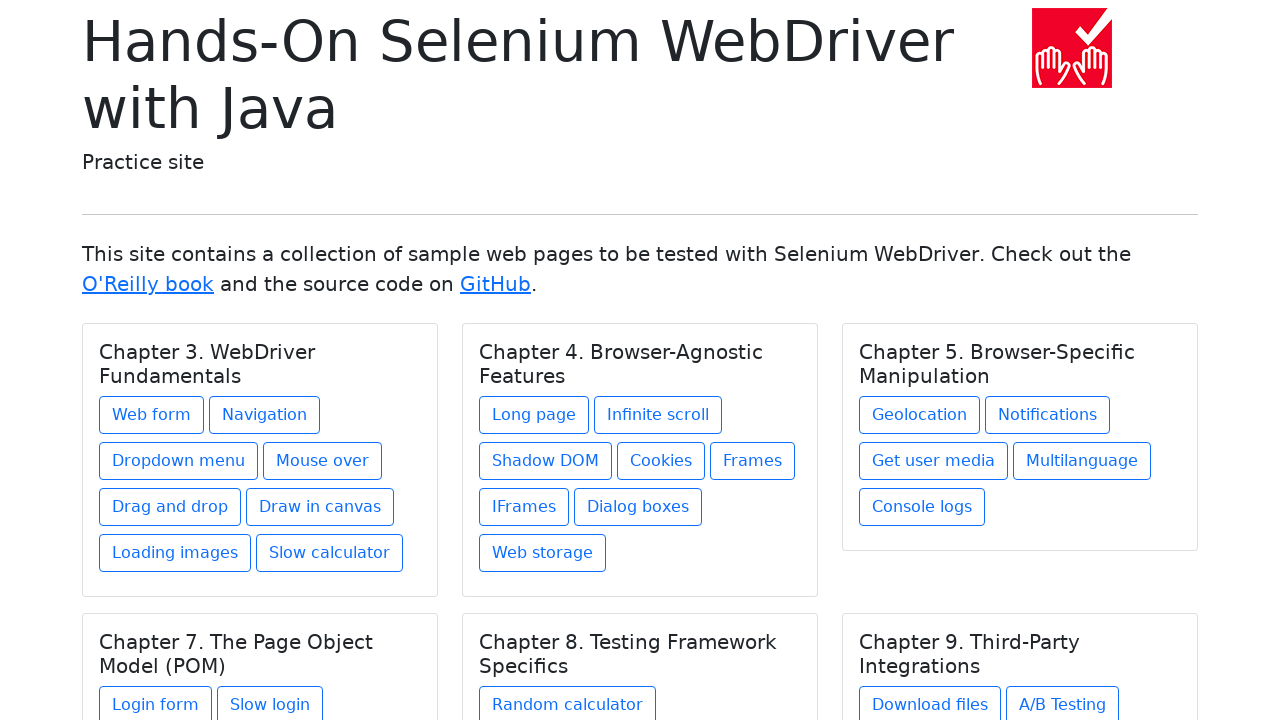

Located the Chapter 3 section containing web form link
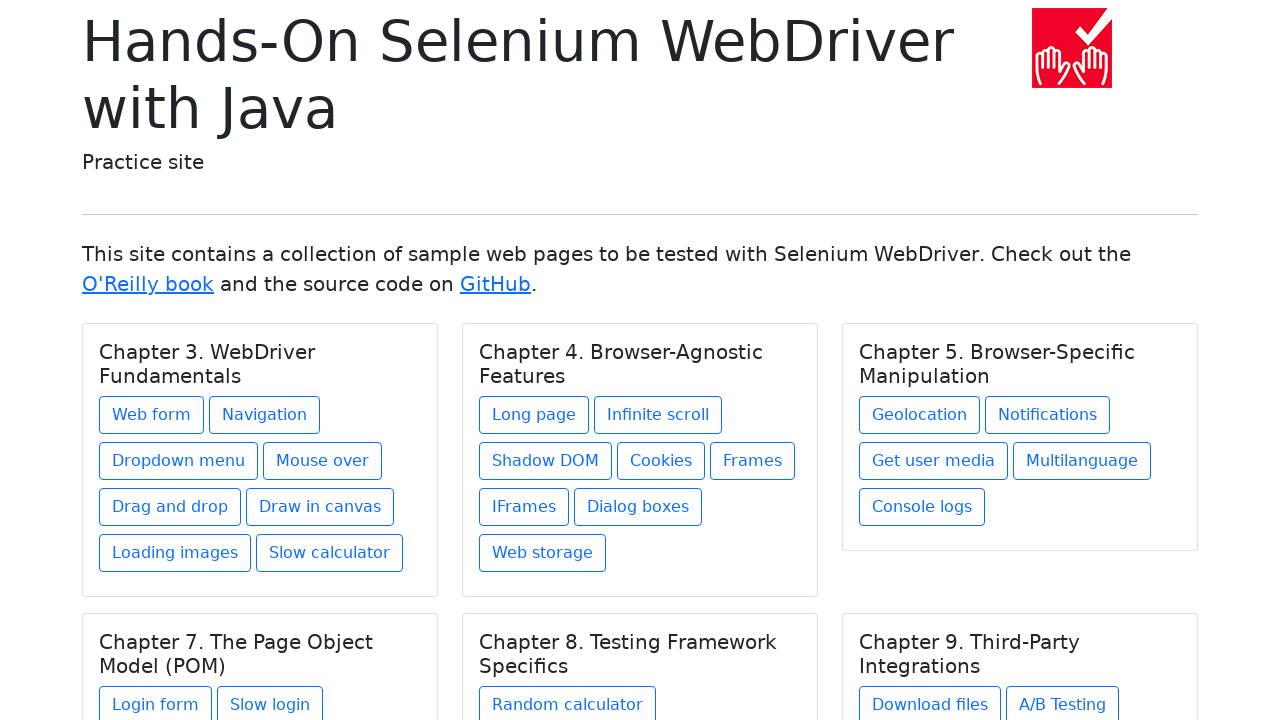

Clicked the Web form link within the Chapter 3 section at (152, 415) on internal:text="Chapter 3. WebDriver Fundamentals Web form Navigation Dropdown me
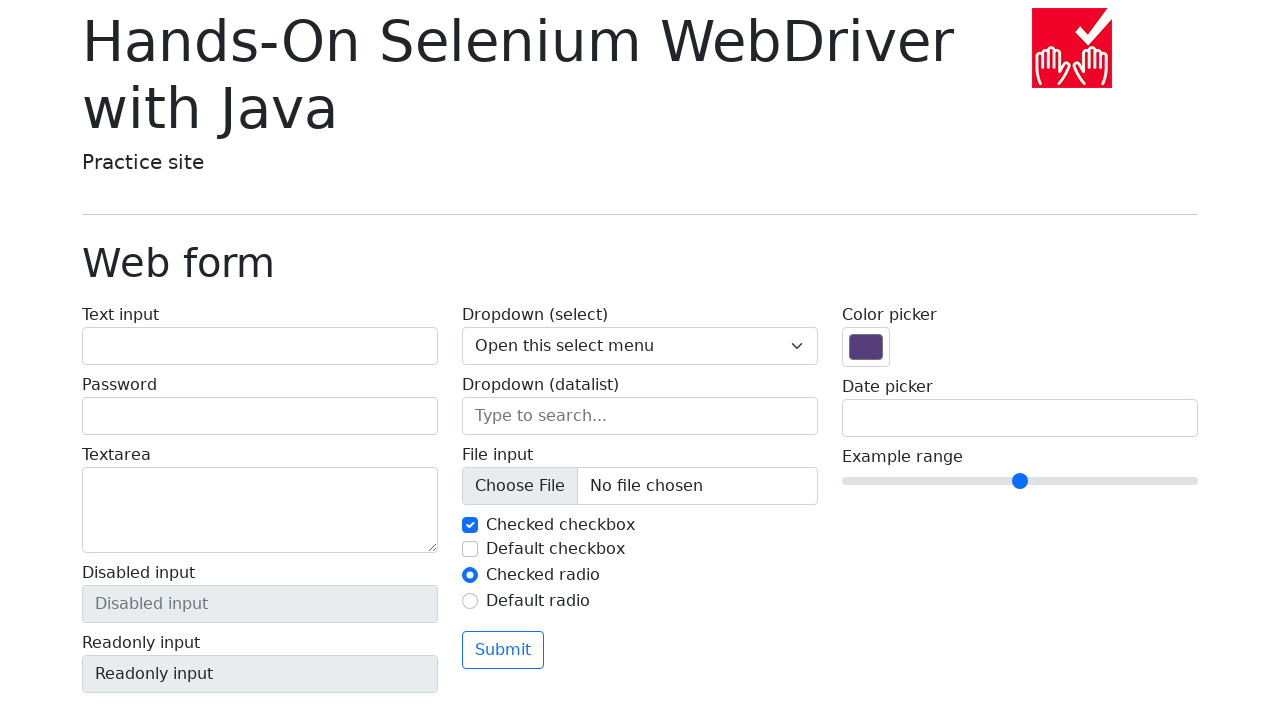

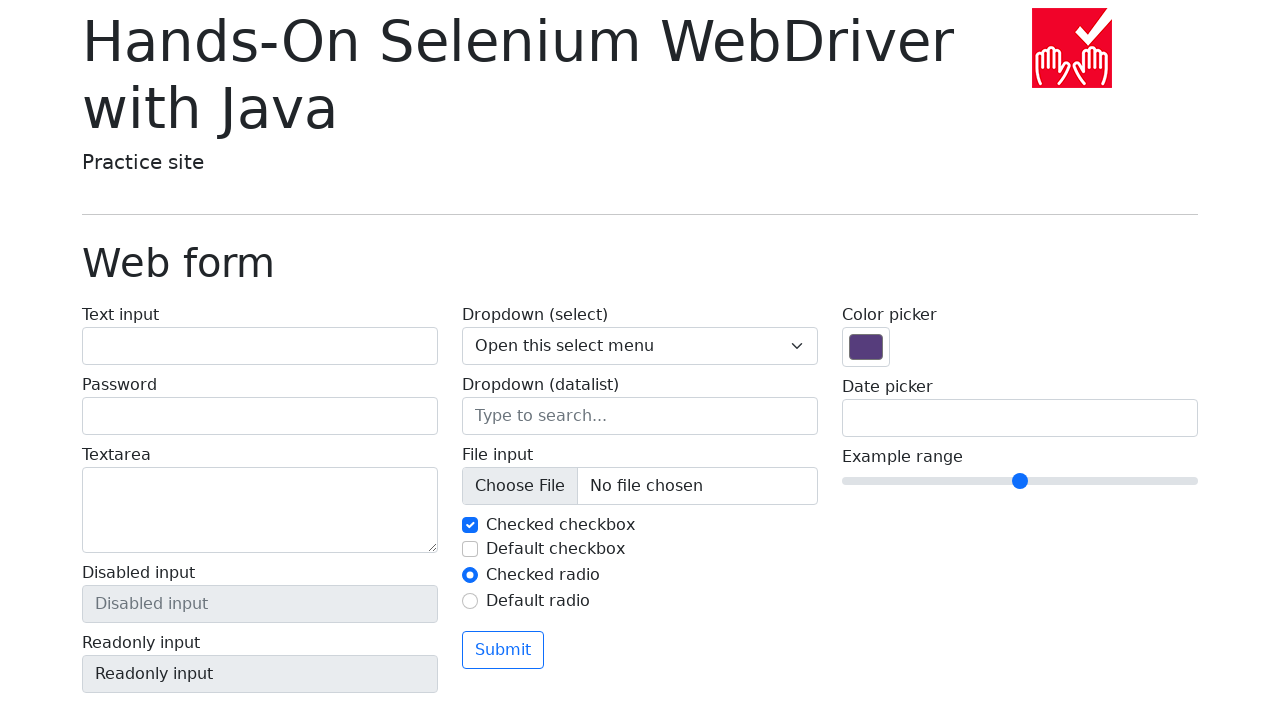